Navigates through Selenium documentation to reach the Getting Started page for WebDriver

Starting URL: https://www.selenium.dev/

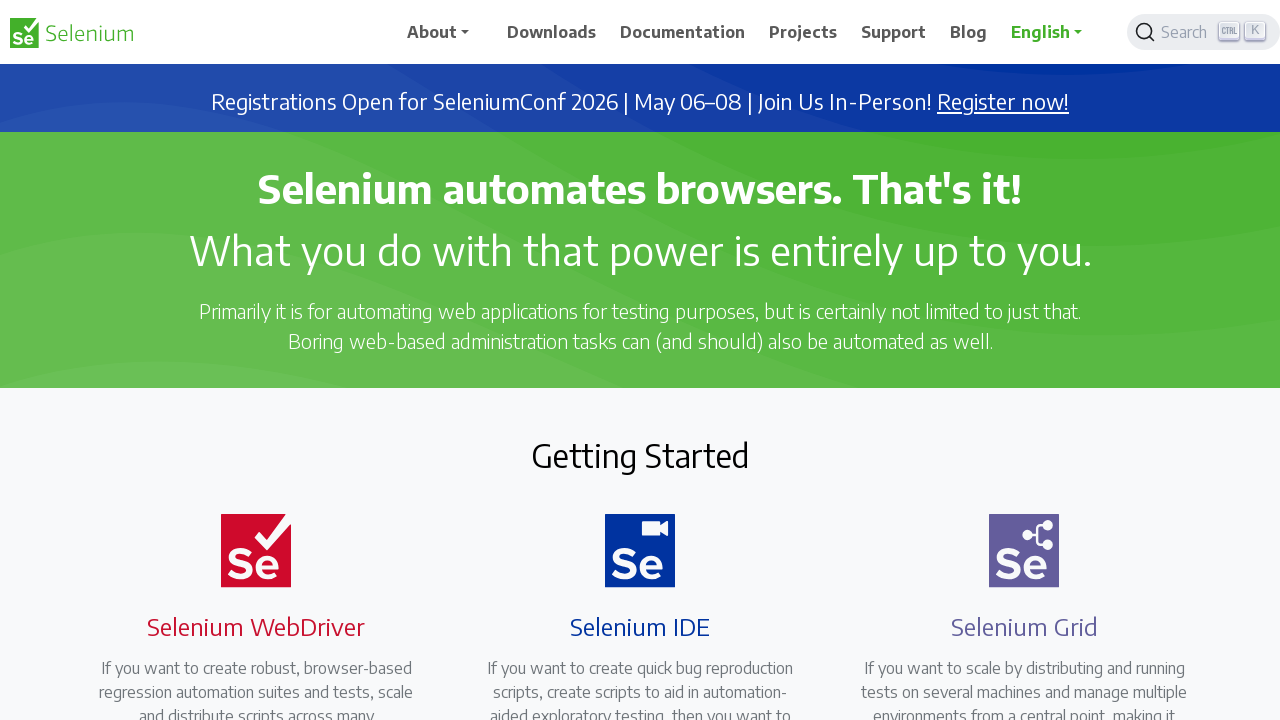

Clicked WebDriver documentation link at (244, 360) on a[href='/documentation/webdriver/']
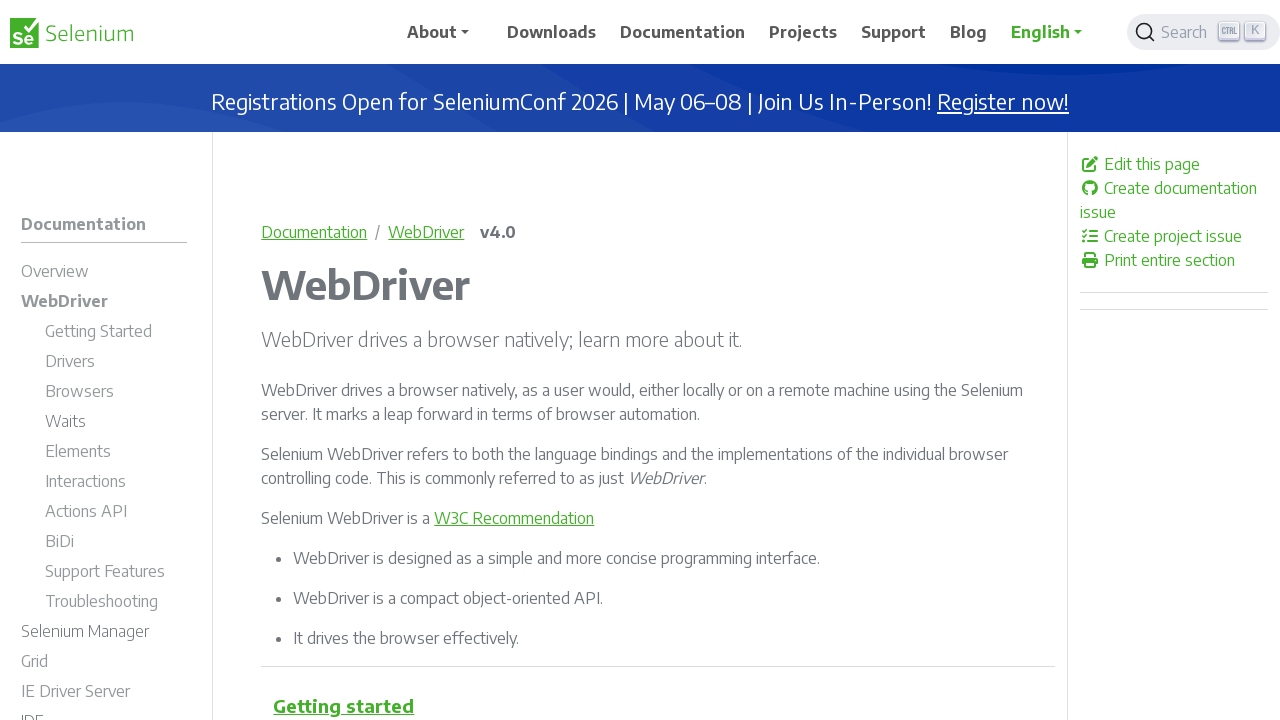

Clicked Getting Started button for WebDriver at (116, 334) on a[href='/documentation/webdriver/getting_started/']
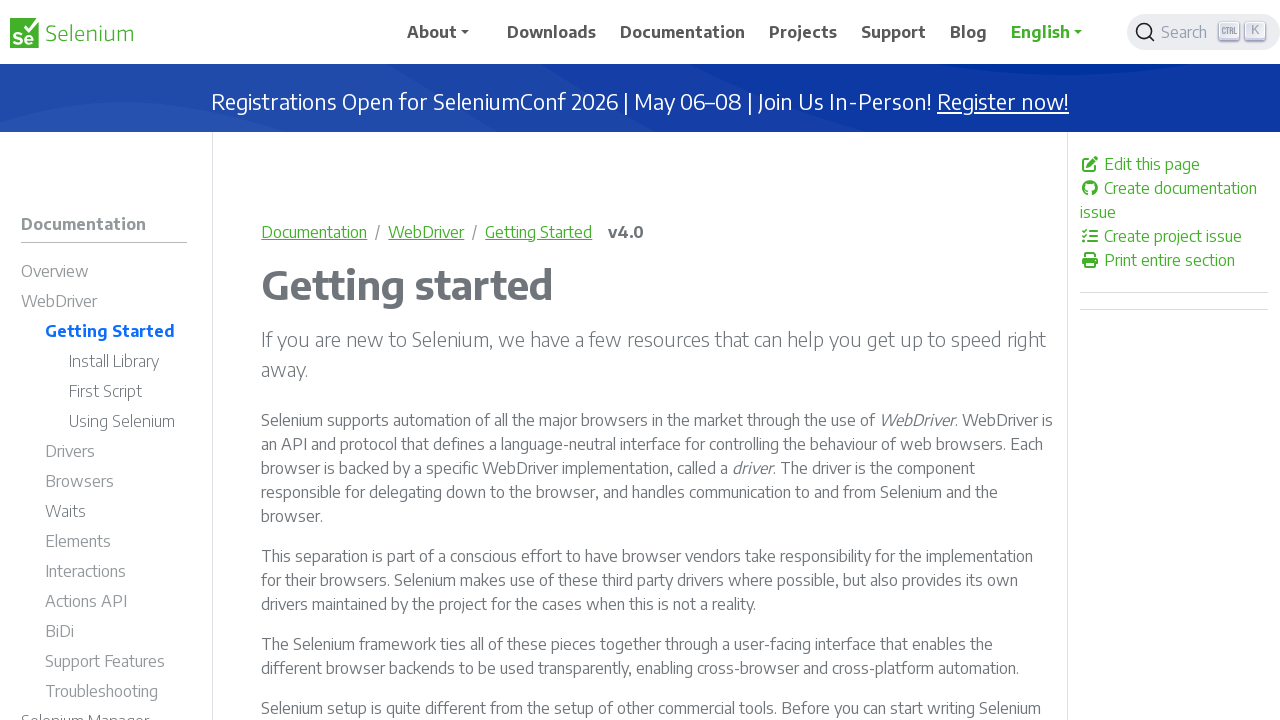

WebDriver Getting Started page loaded successfully
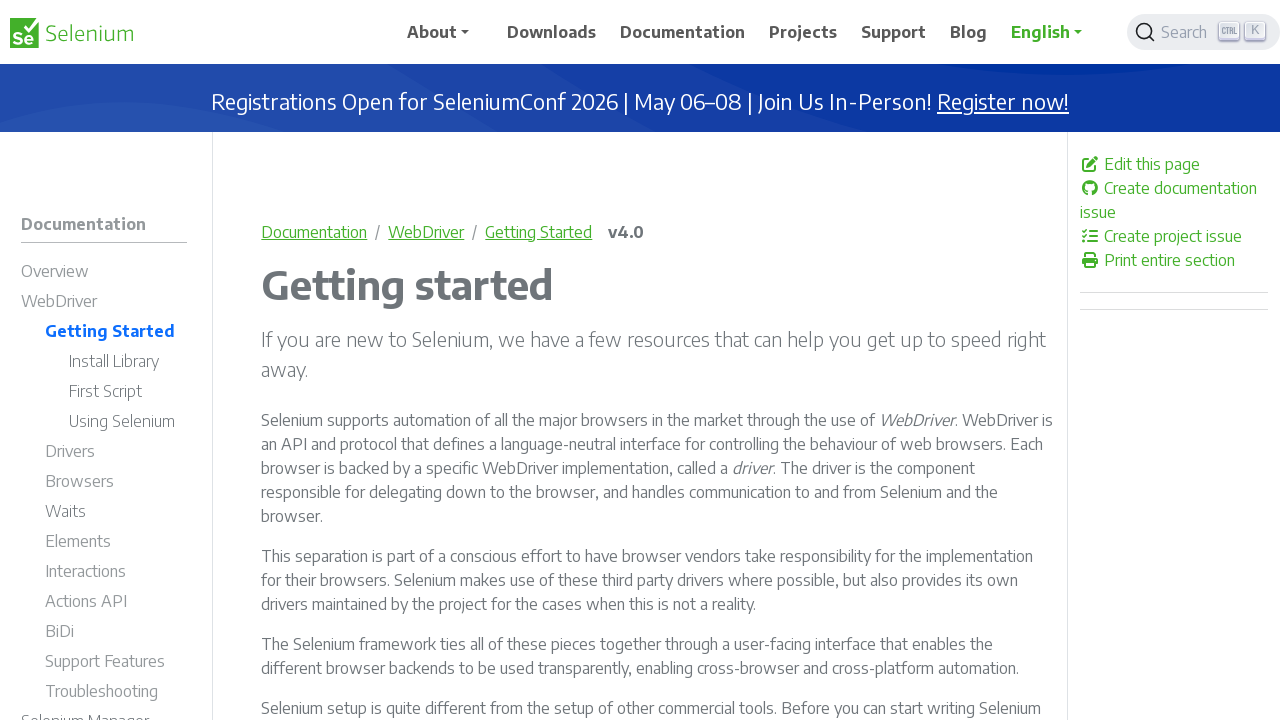

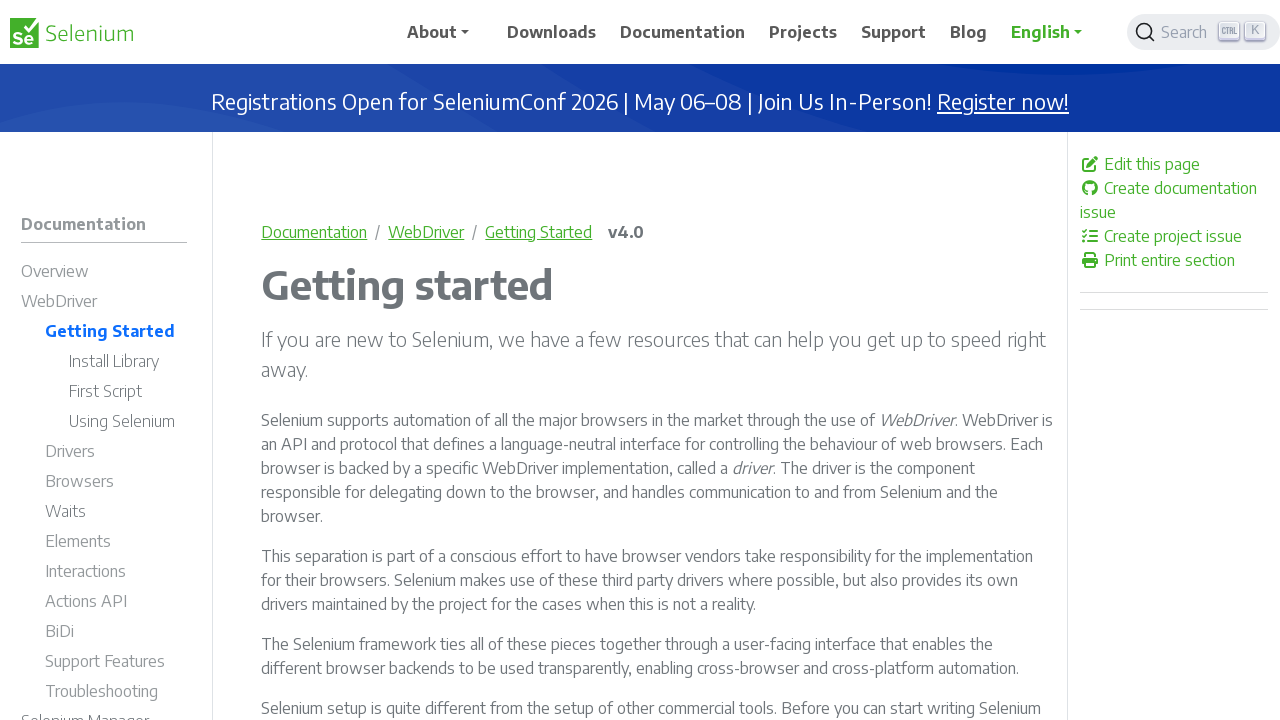